Navigates to the Deyga organic products website and verifies the page loads successfully.

Starting URL: https://deyga.in/

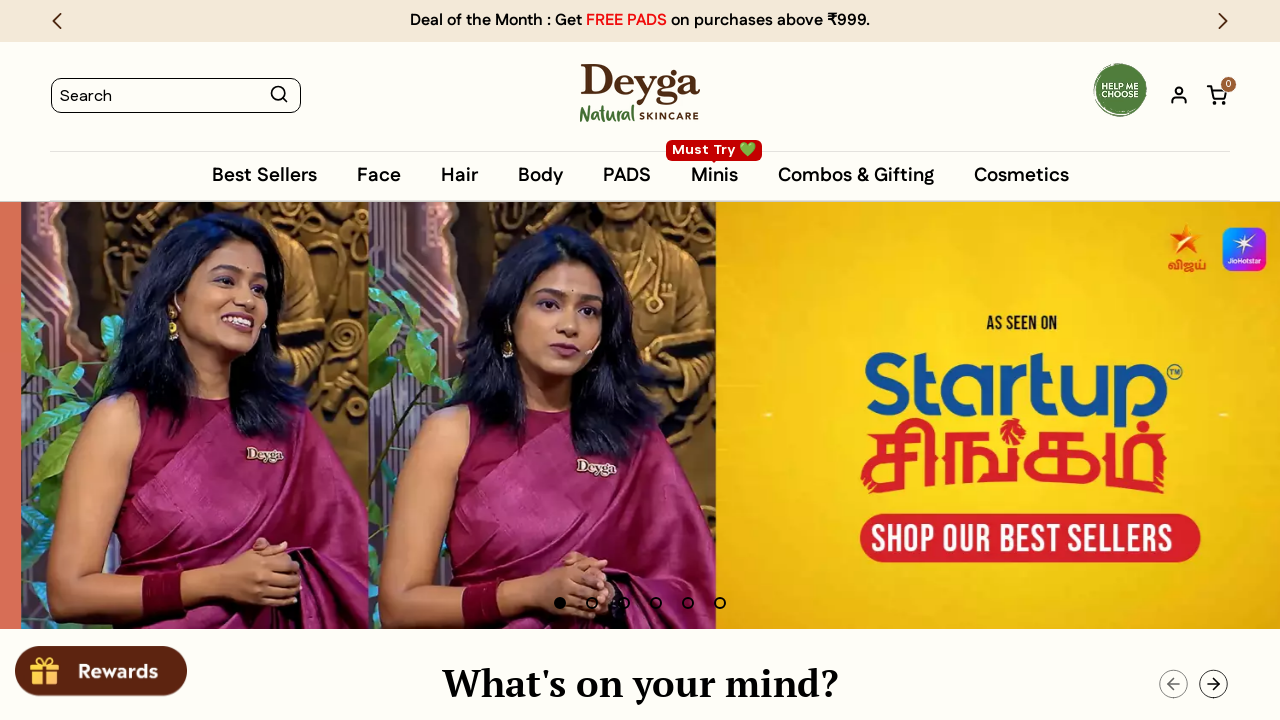

Waited for page DOM content to be fully loaded
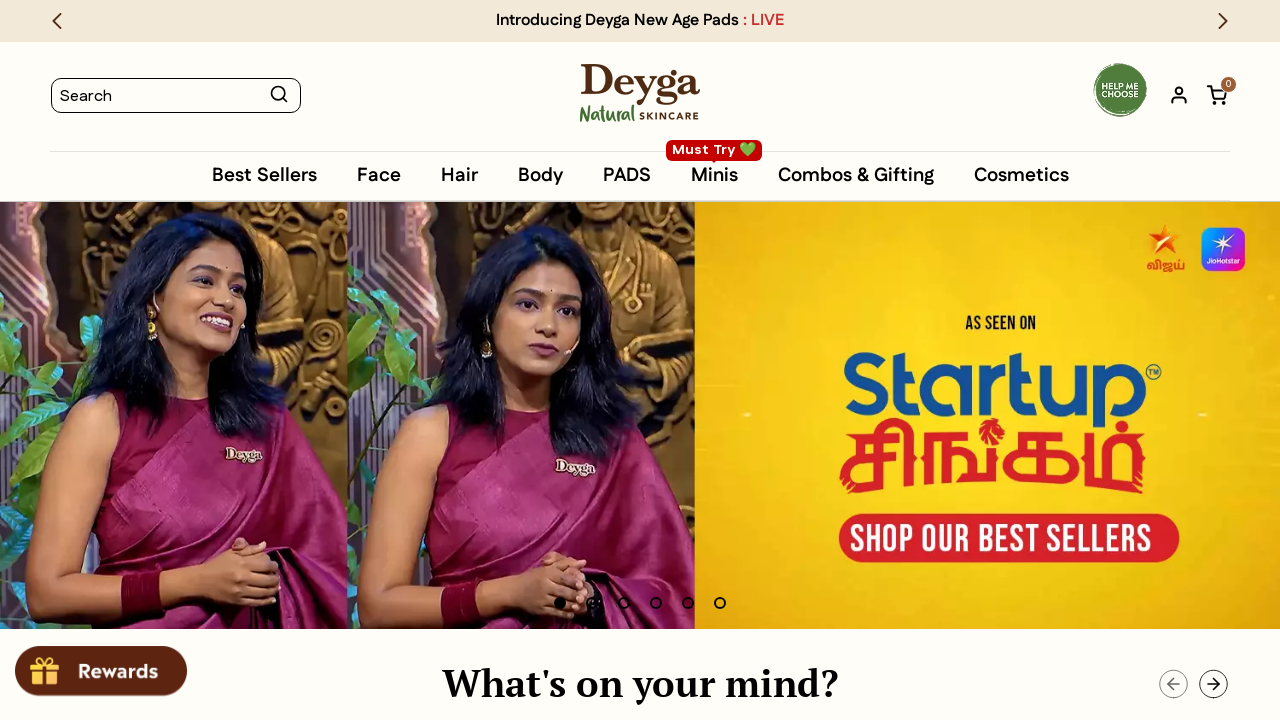

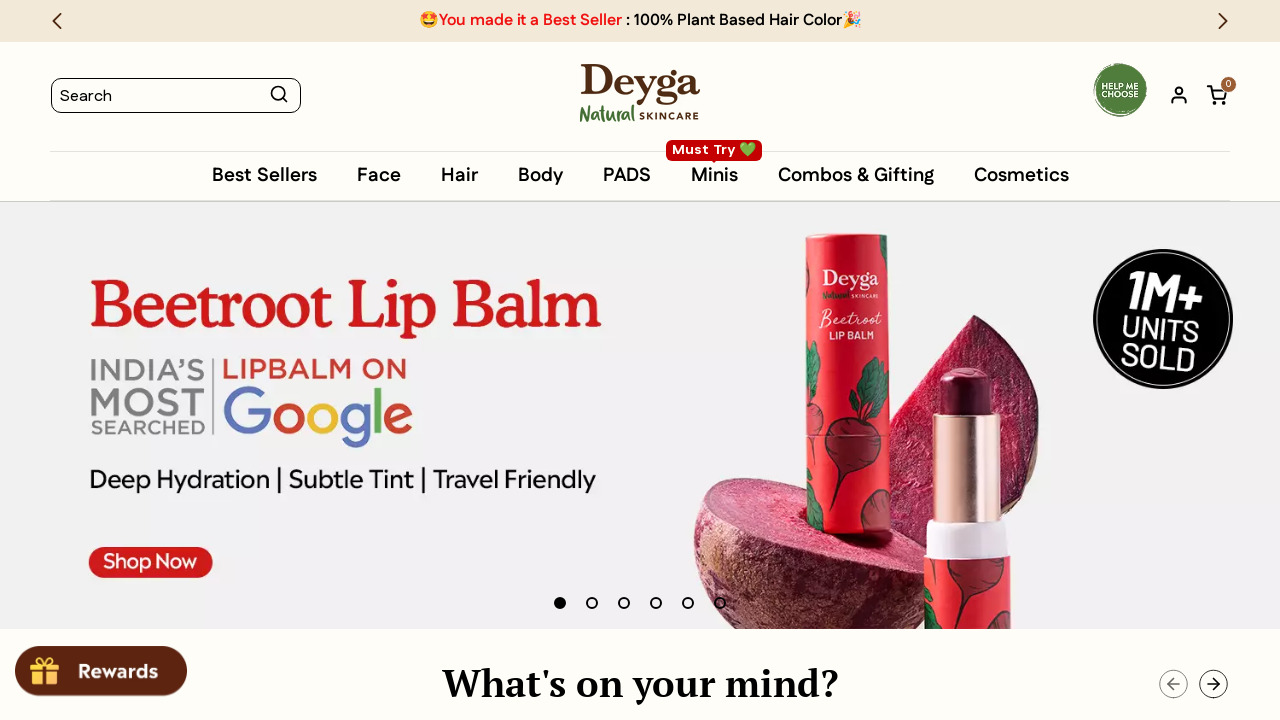